Tests a table with fixed header by scrolling to it, extracting values from the fourth column, summing them up, and verifying the sum matches the displayed total amount

Starting URL: https://rahulshettyacademy.com/AutomationPractice/

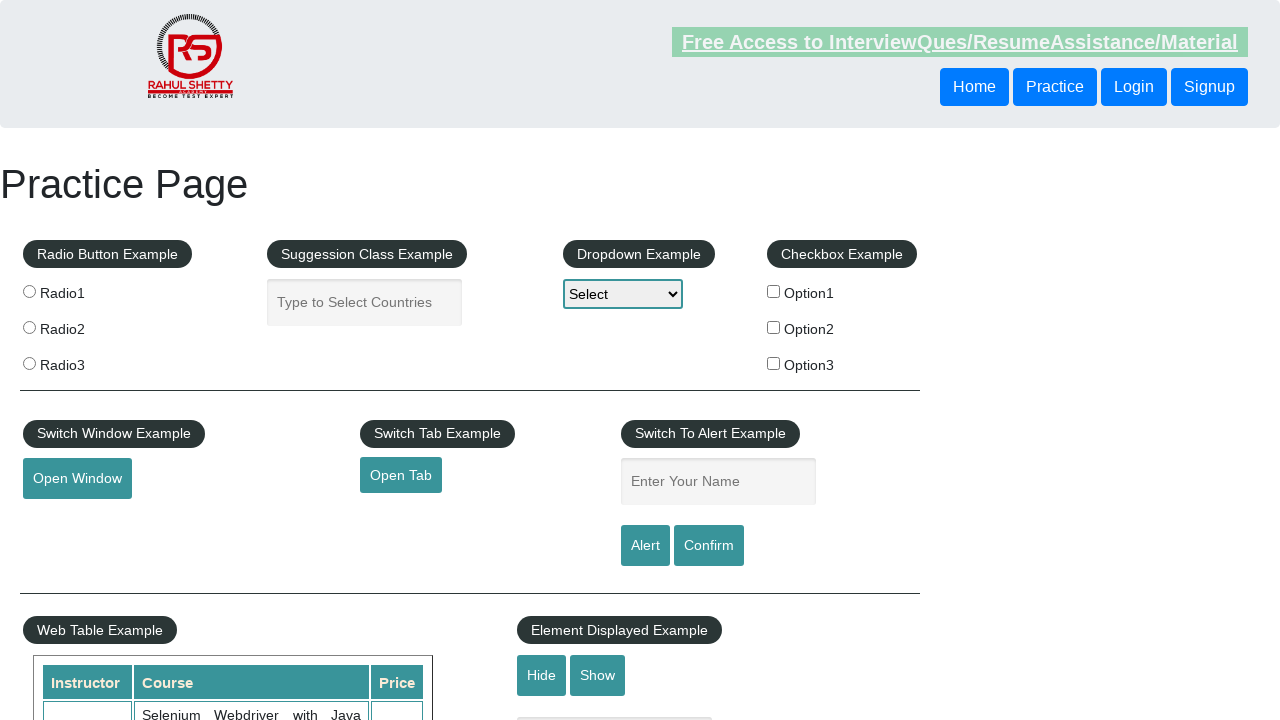

Scrolled down 500px to make table visible
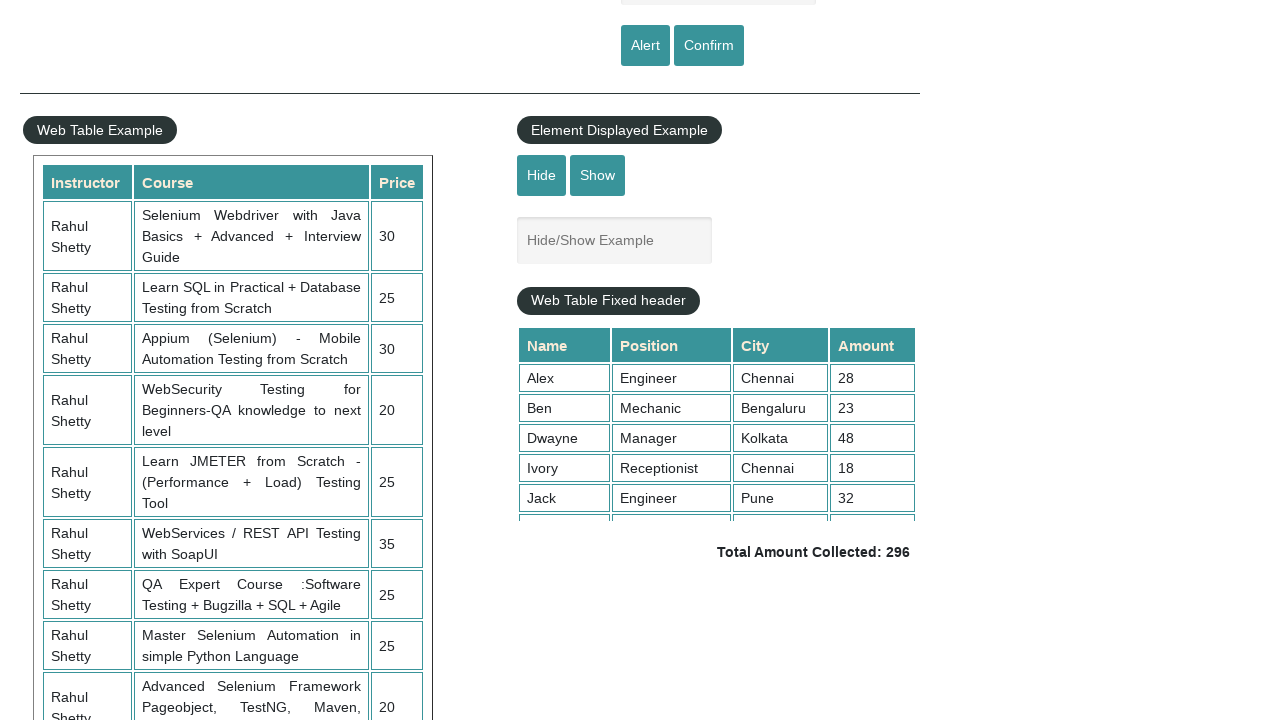

Scrolled within fixed header table to bottom
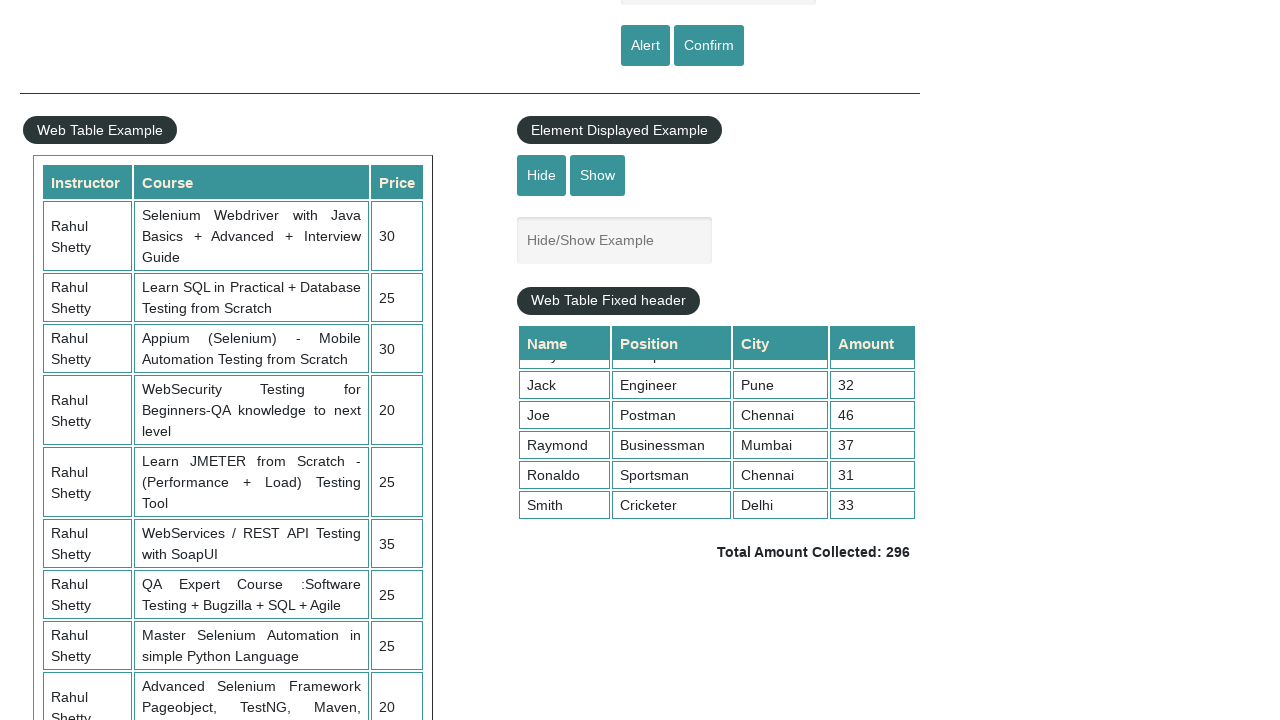

Extracted all values from the fourth column of the table
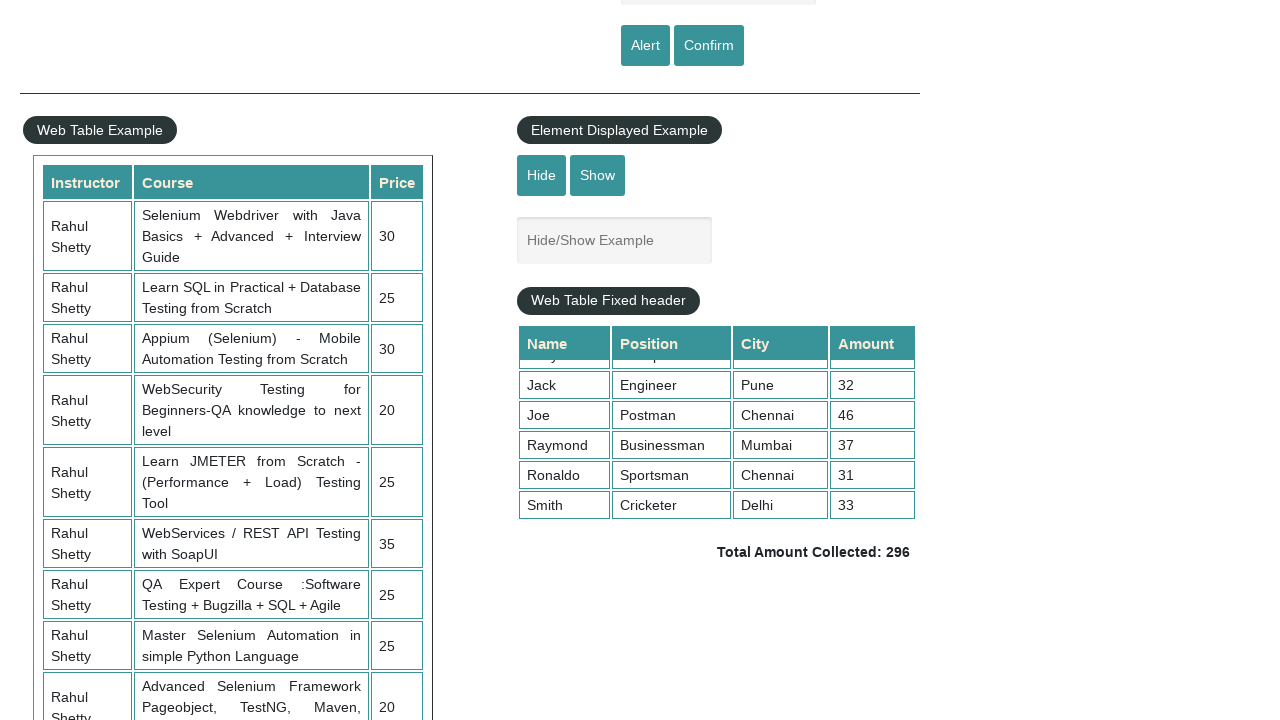

Calculated sum of fourth column values: 296
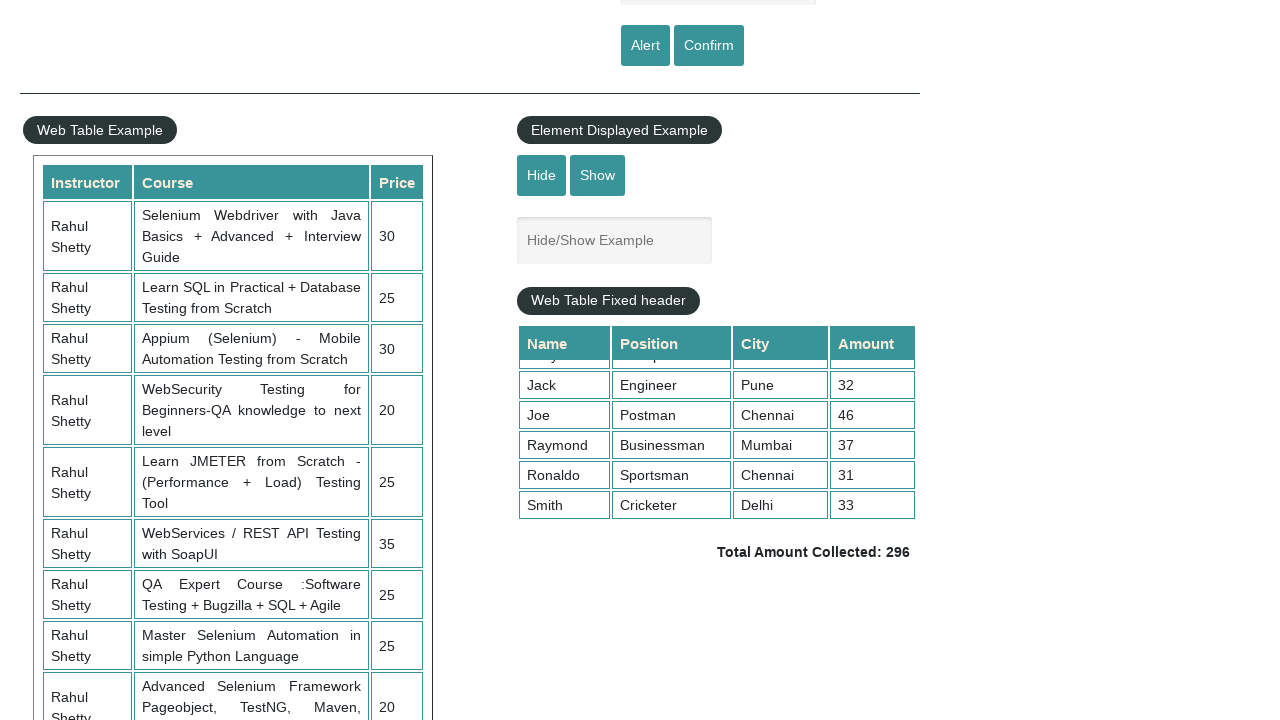

Retrieved displayed total amount text
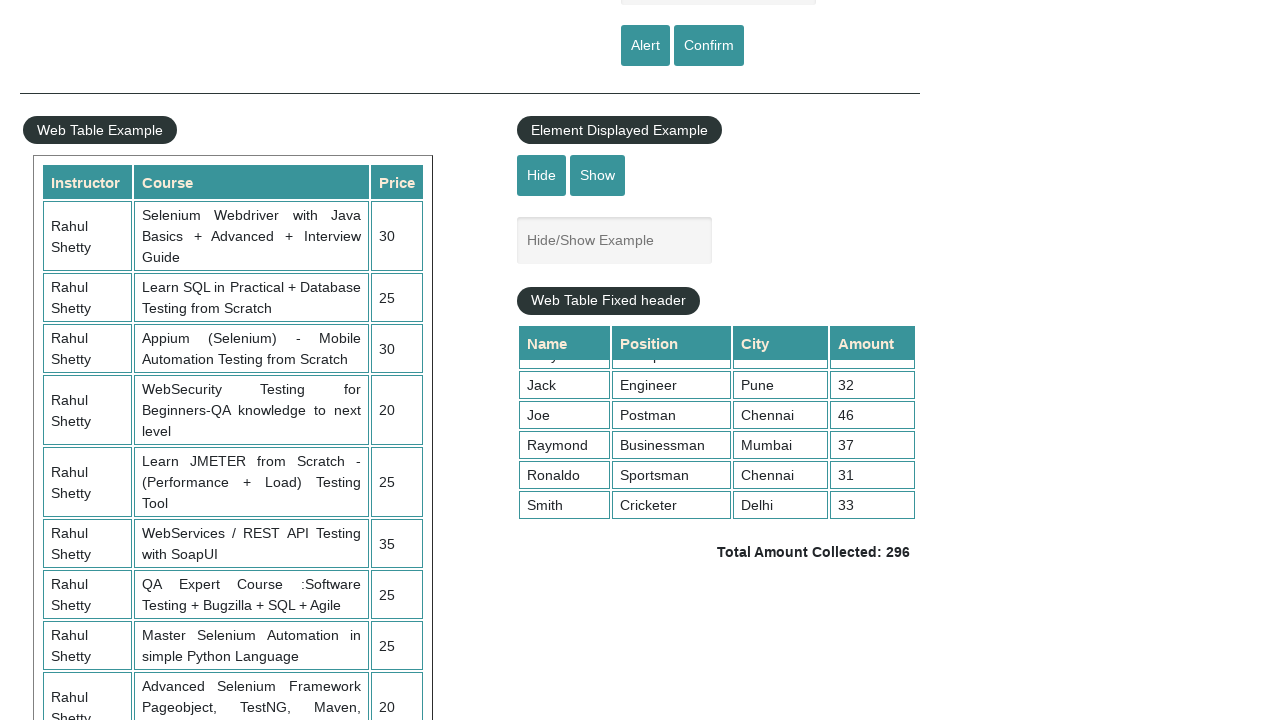

Parsed displayed total amount: 296
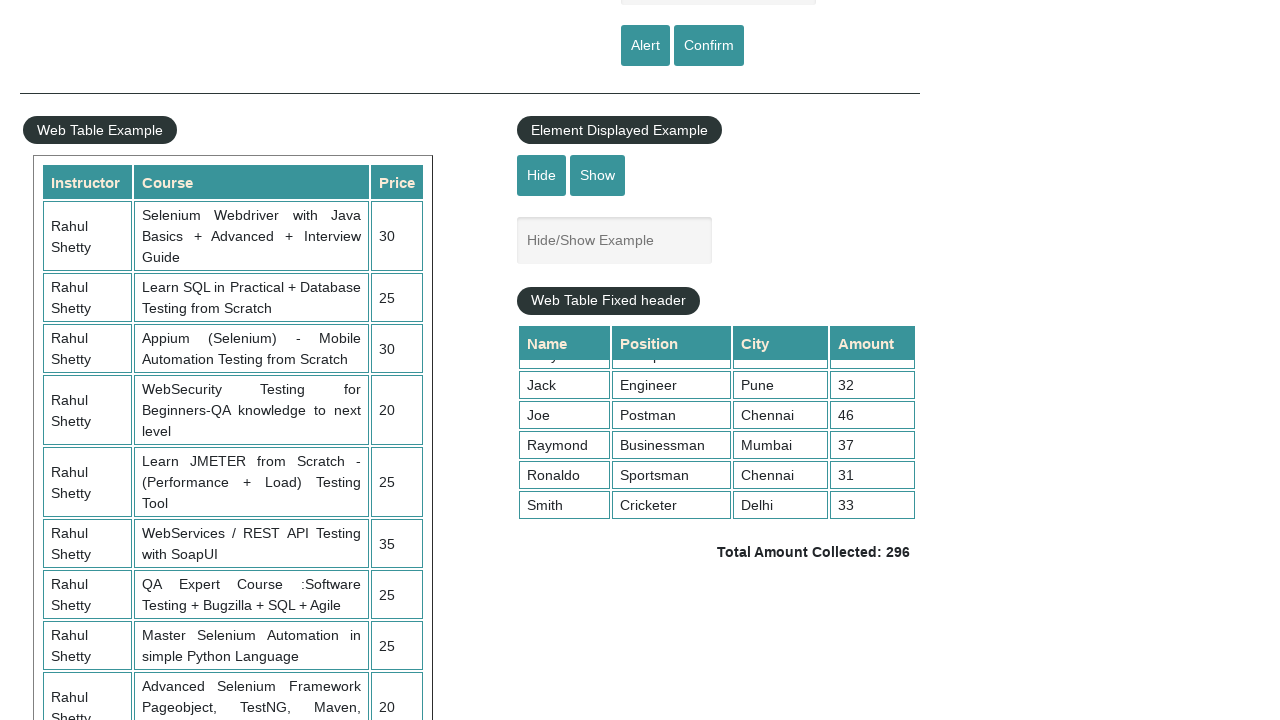

Verified that calculated sum (296) matches displayed total (296)
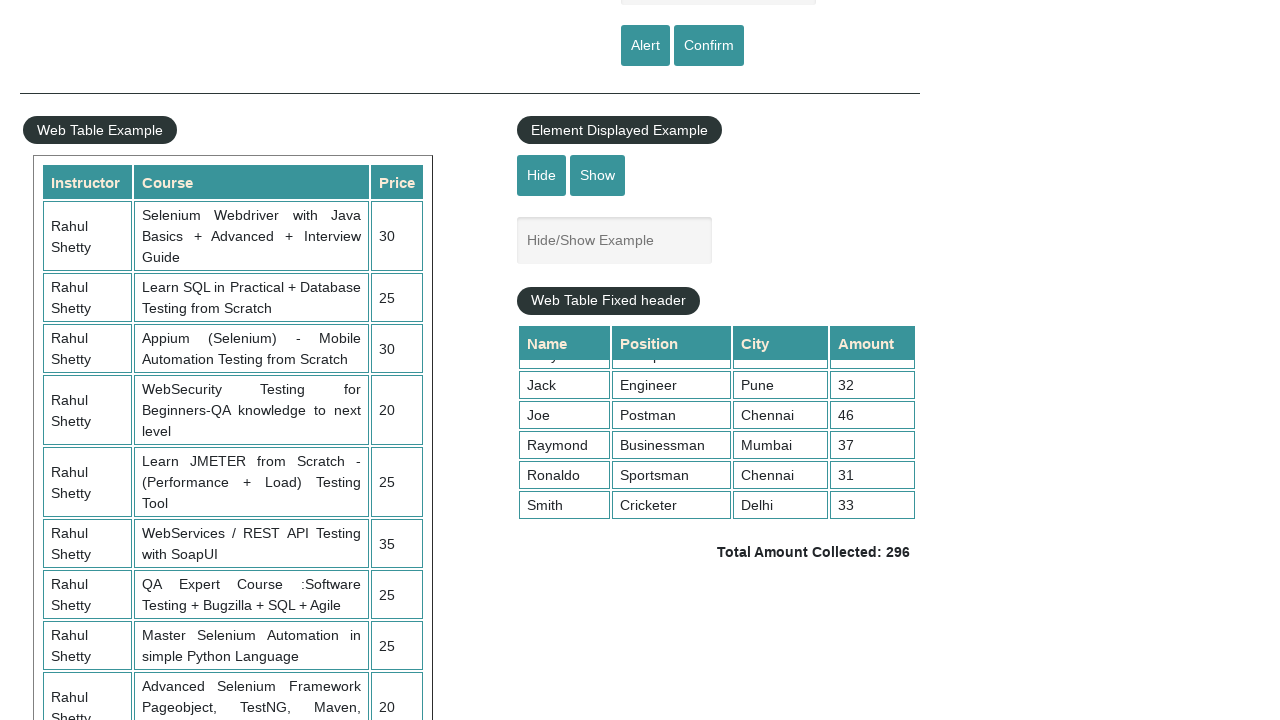

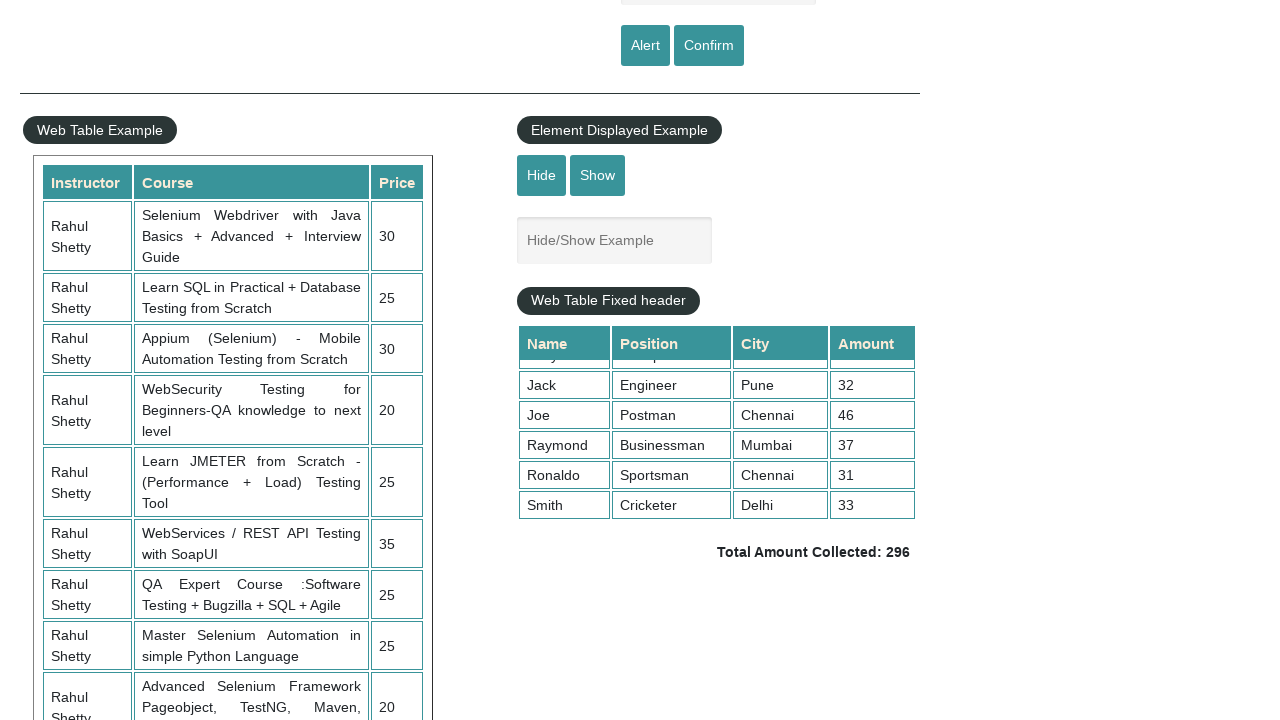